Tests AJAX functionality by clicking a button that triggers an asynchronous request and waiting for the success message to appear.

Starting URL: http://uitestingplayground.com/ajax

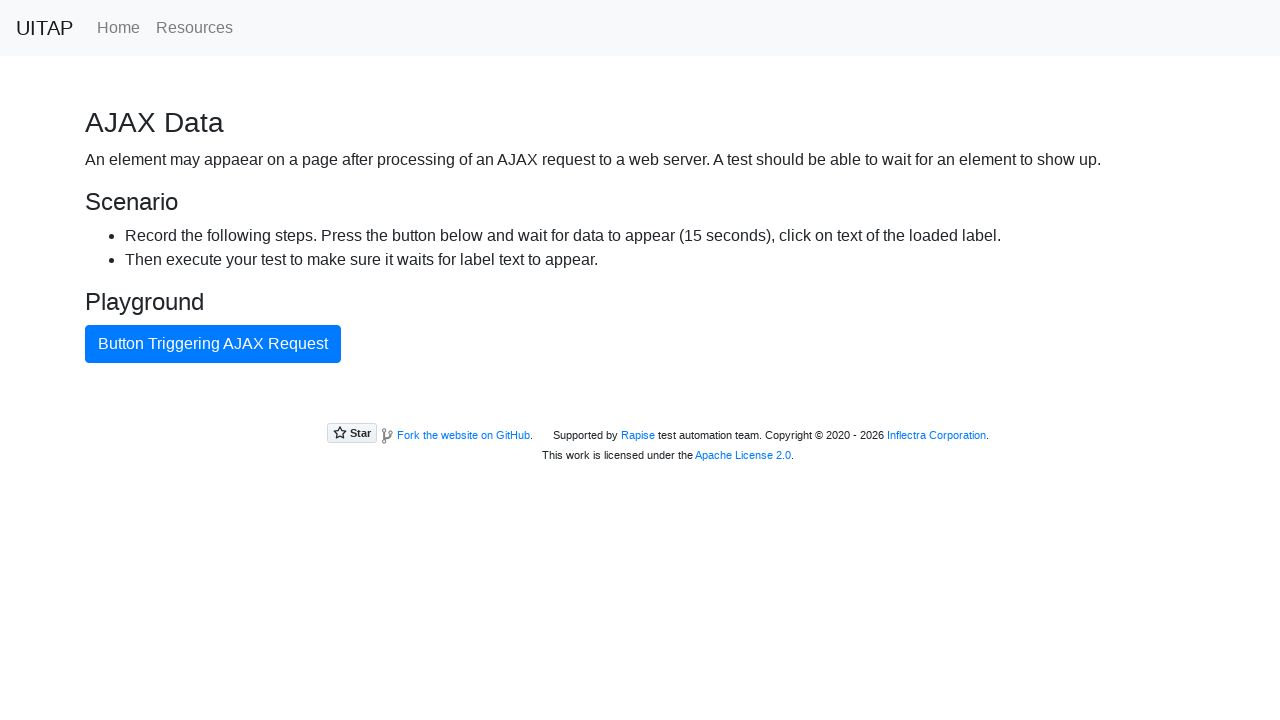

Clicked the primary button to trigger AJAX request at (213, 344) on button.btn.btn-primary
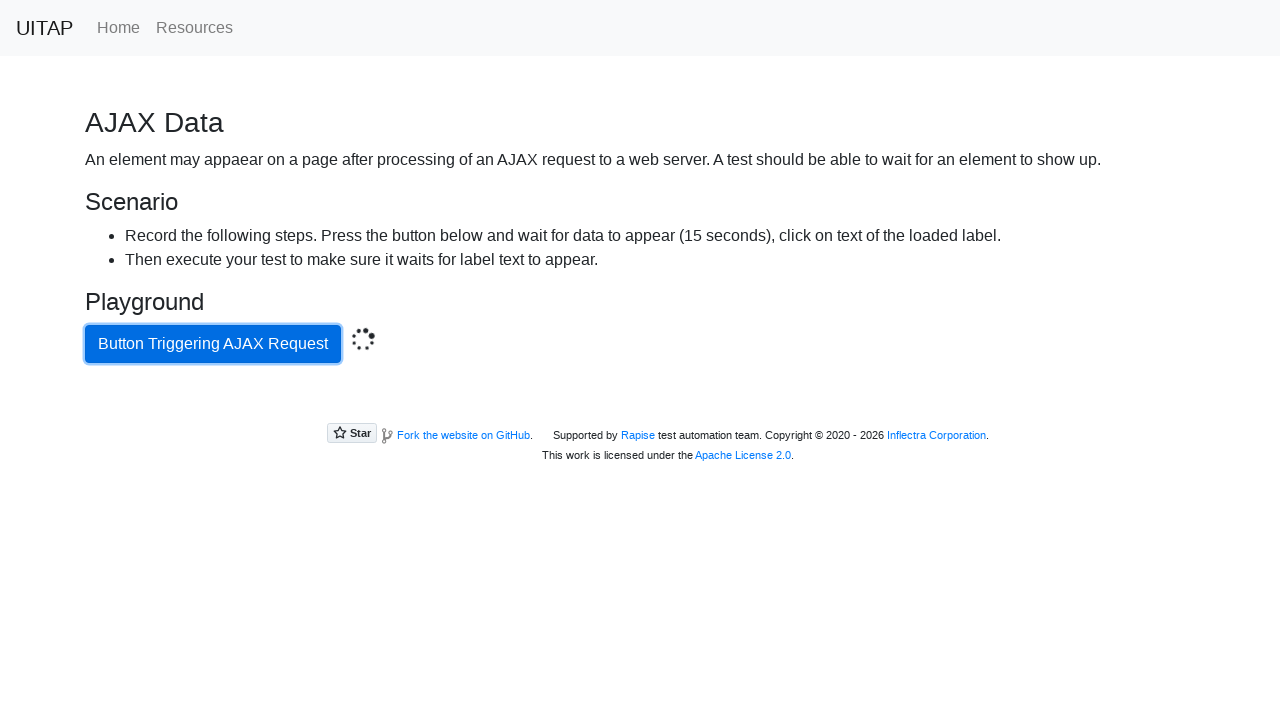

Waited for and verified green success message appeared after AJAX response
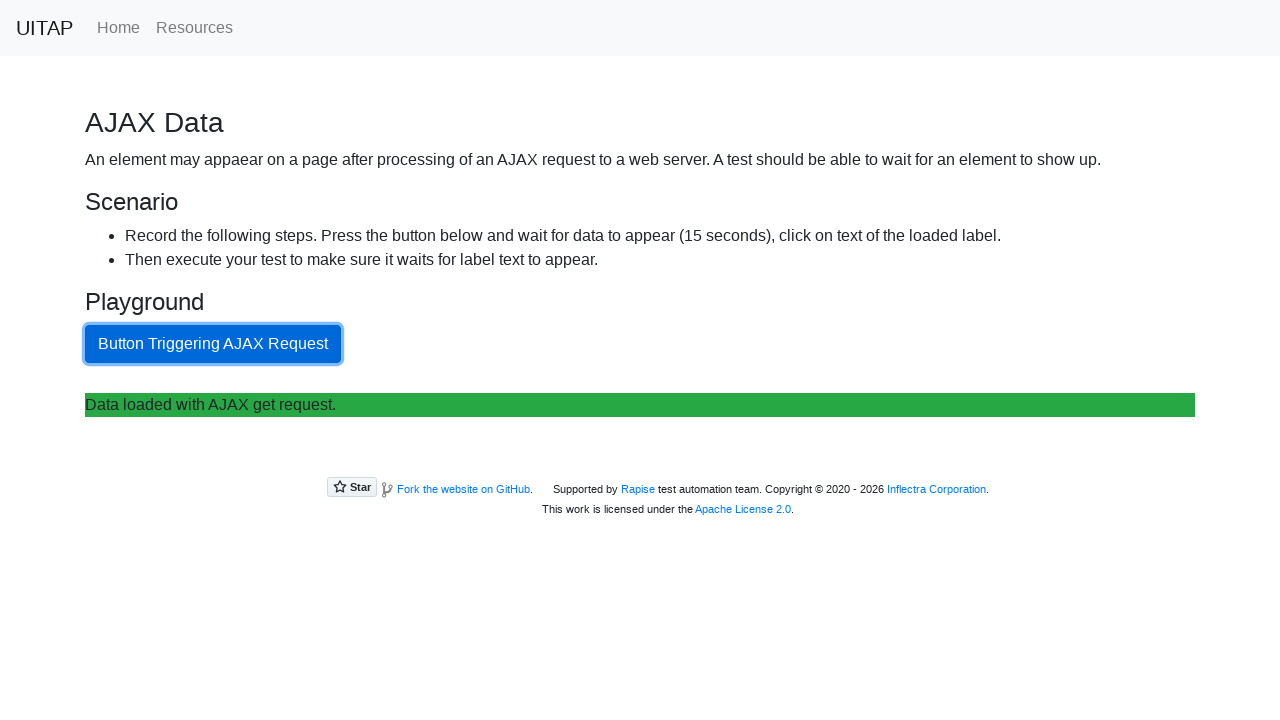

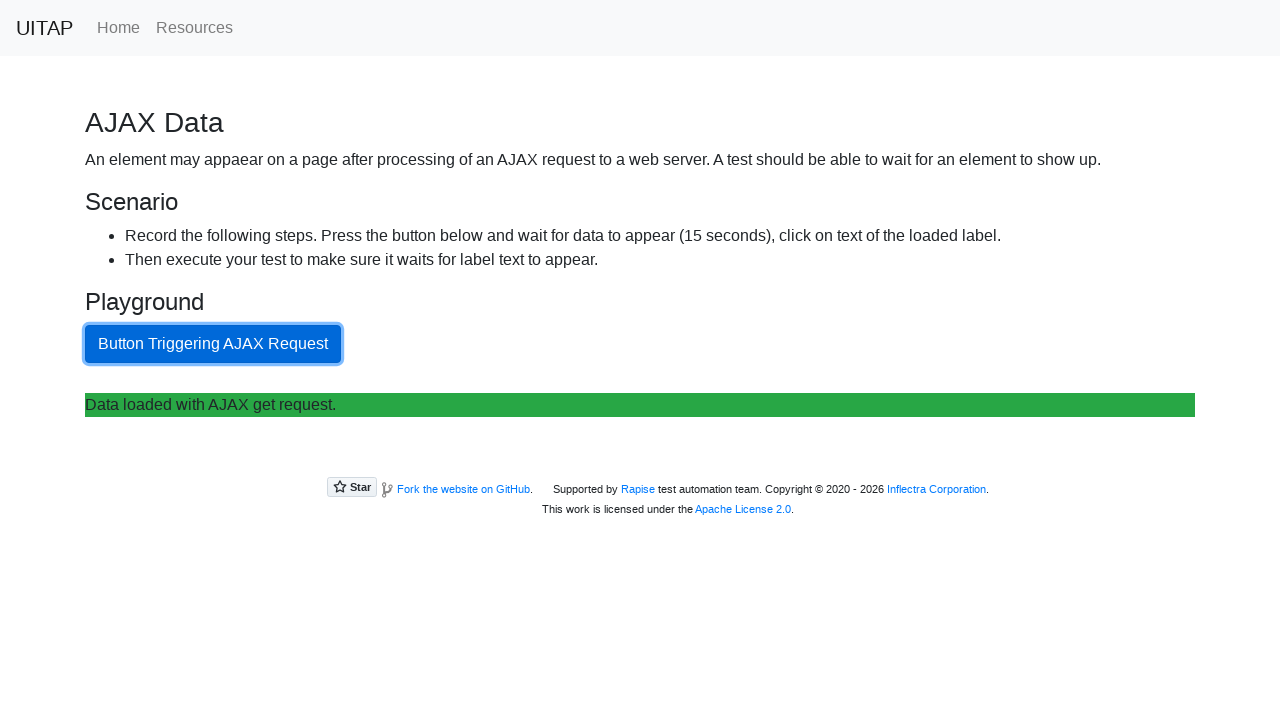